Tests window handling functionality by opening a popup window and retrieving window handles

Starting URL: https://omayo.blogspot.com/

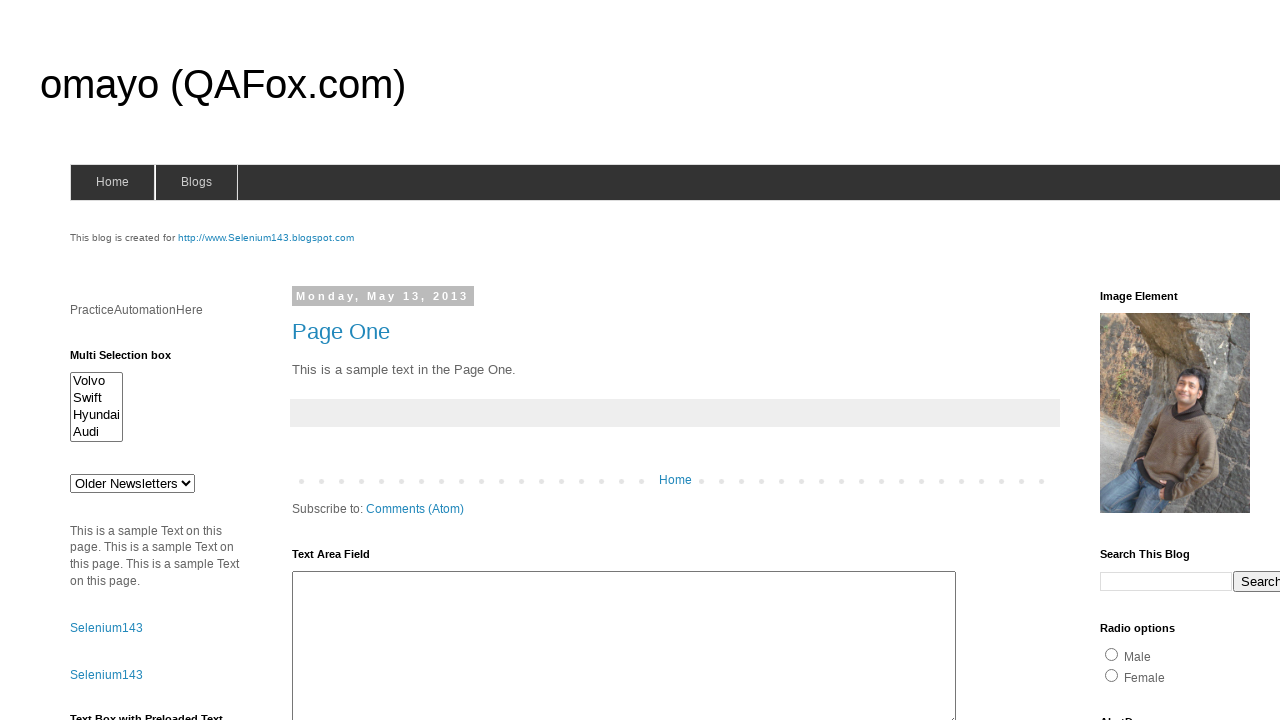

Clicked link to open popup window at (132, 360) on xpath=//a[text()='Open a popup window']
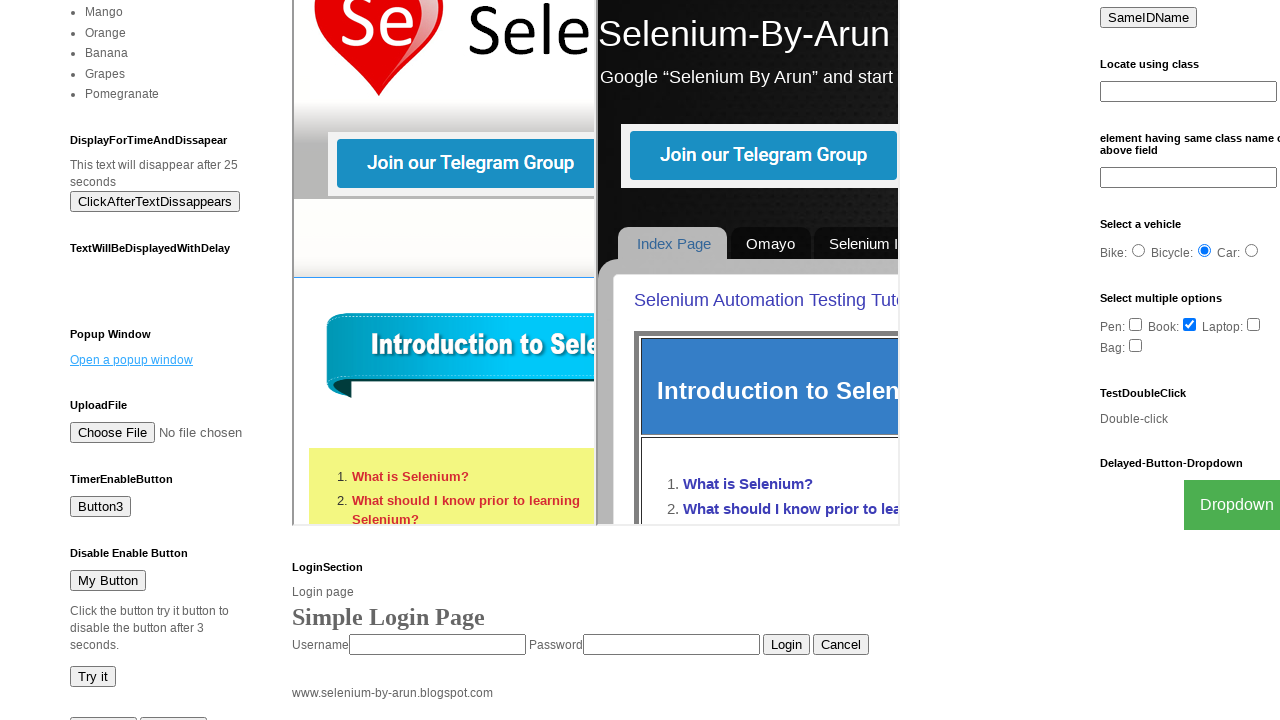

Waited for popup window to open
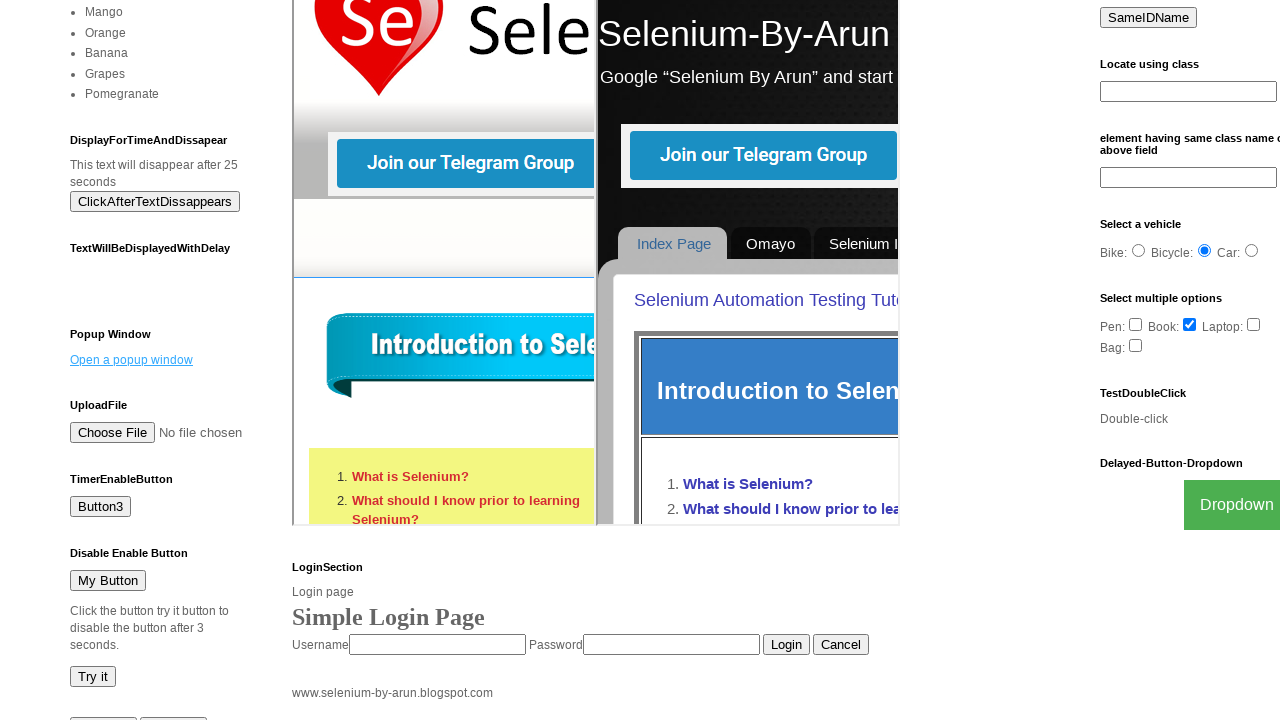

Retrieved all window handles - 2 windows/tabs open
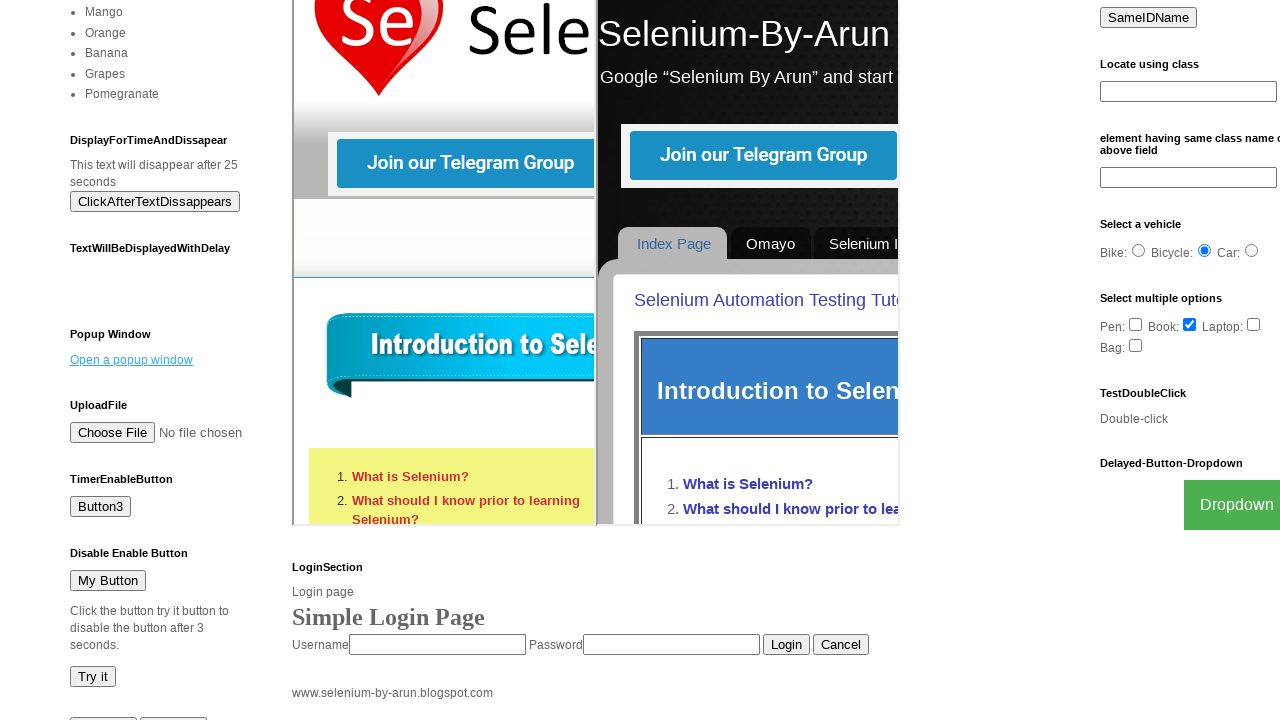

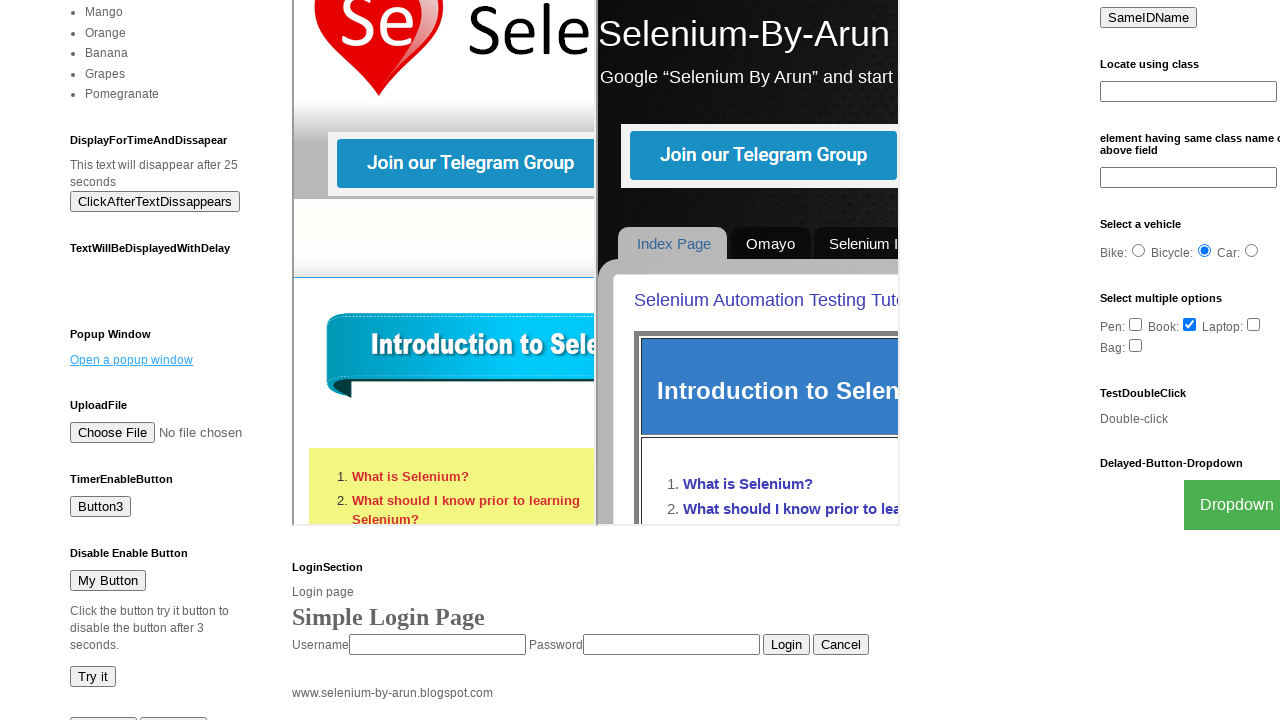